Tests opting out of A/B testing by forging an opt-out cookie on the target page, refreshing, and verifying the page shows "No A/B Test" heading.

Starting URL: http://the-internet.herokuapp.com/abtest

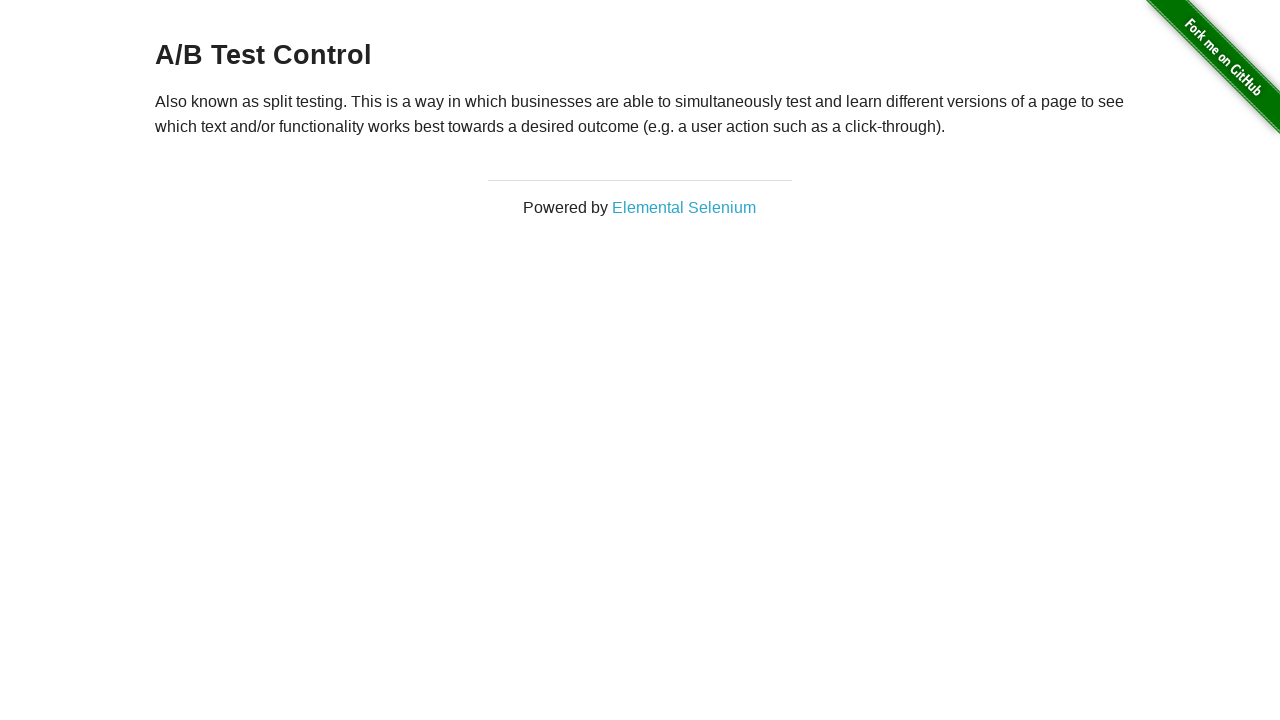

Retrieved heading text from page to verify A/B test group
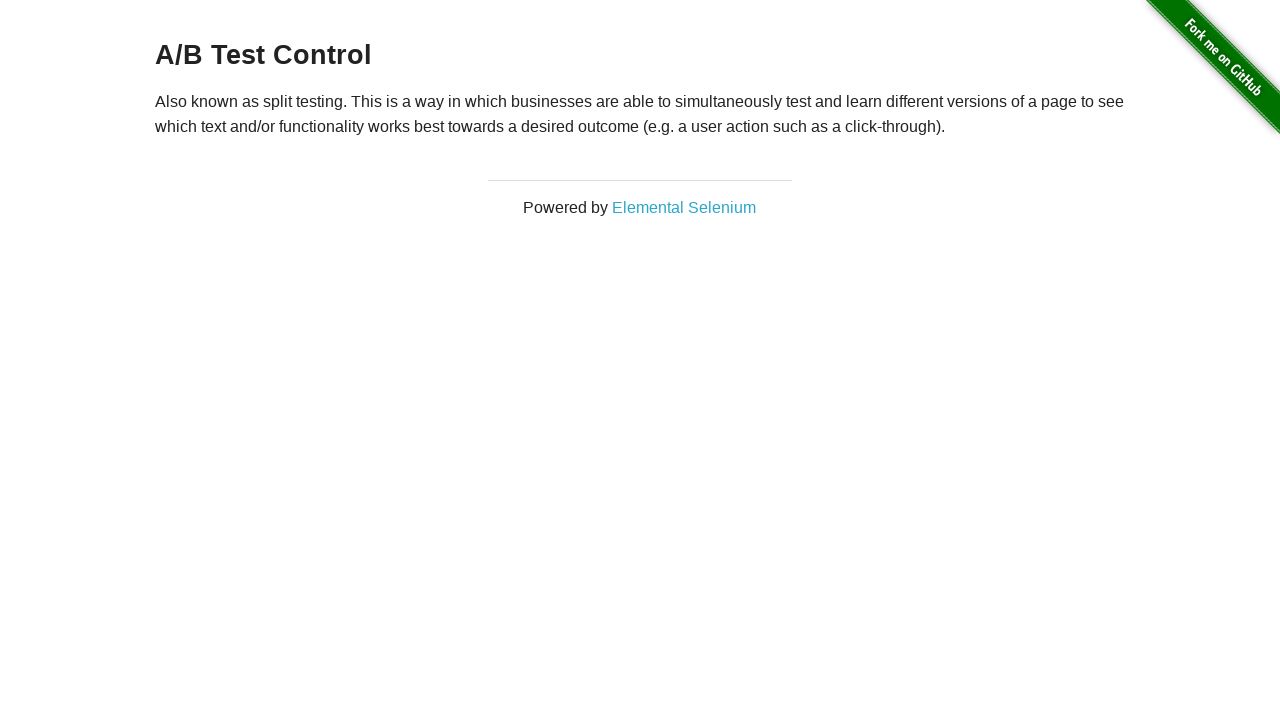

Verified that heading text indicates an active A/B test group
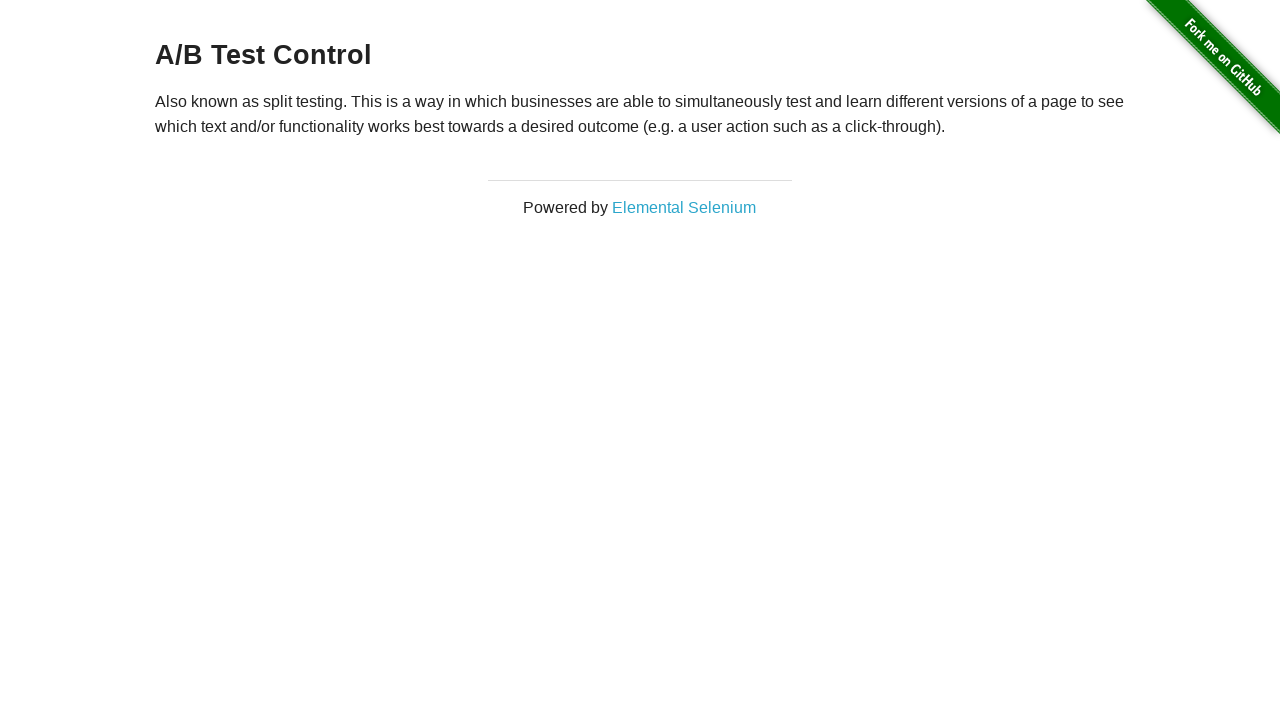

Added optimizelyOptOut cookie with value 'true' to opt out of A/B testing
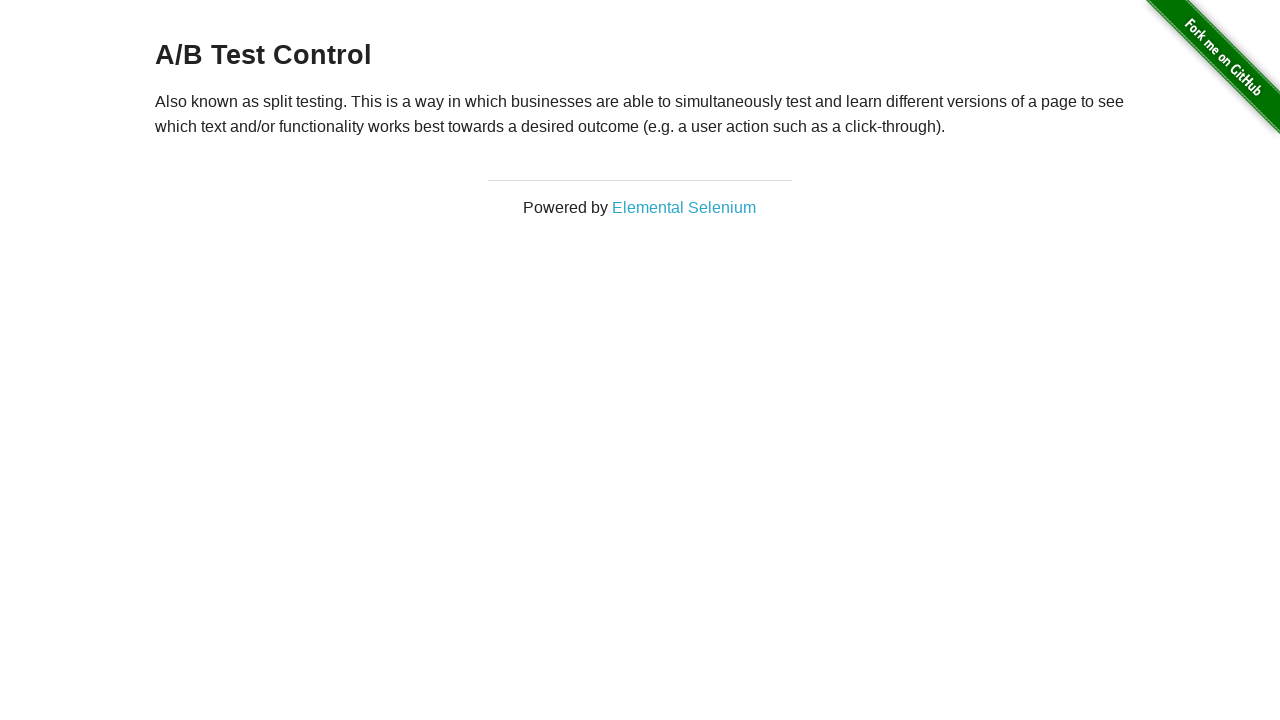

Reloaded page to apply opt-out cookie
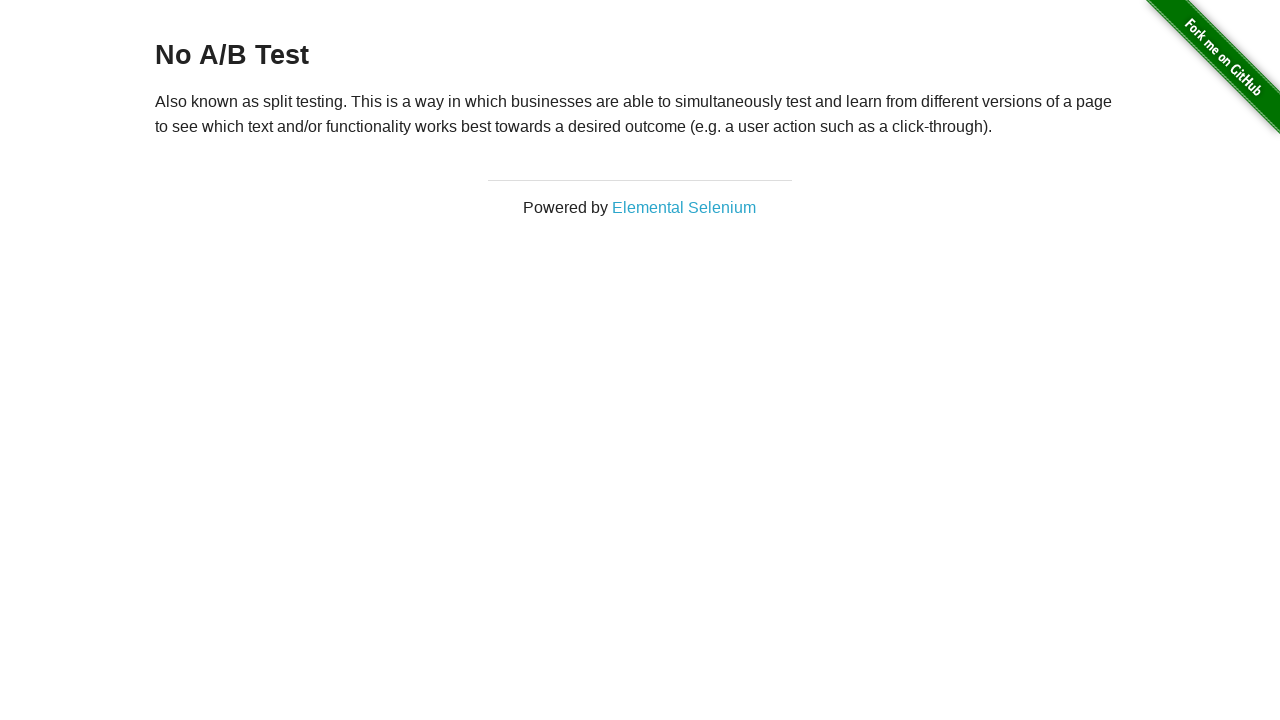

Retrieved heading text after page reload to verify opt-out status
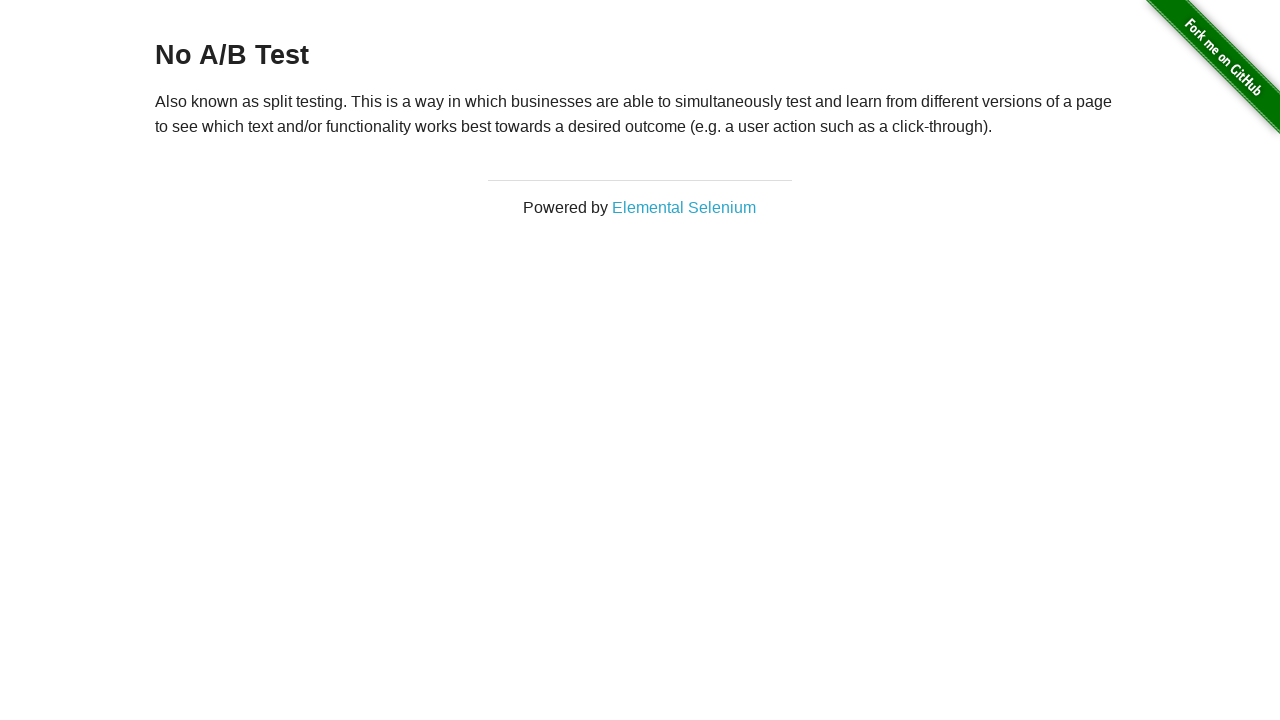

Verified that heading text is 'No A/B Test', confirming successful opt-out
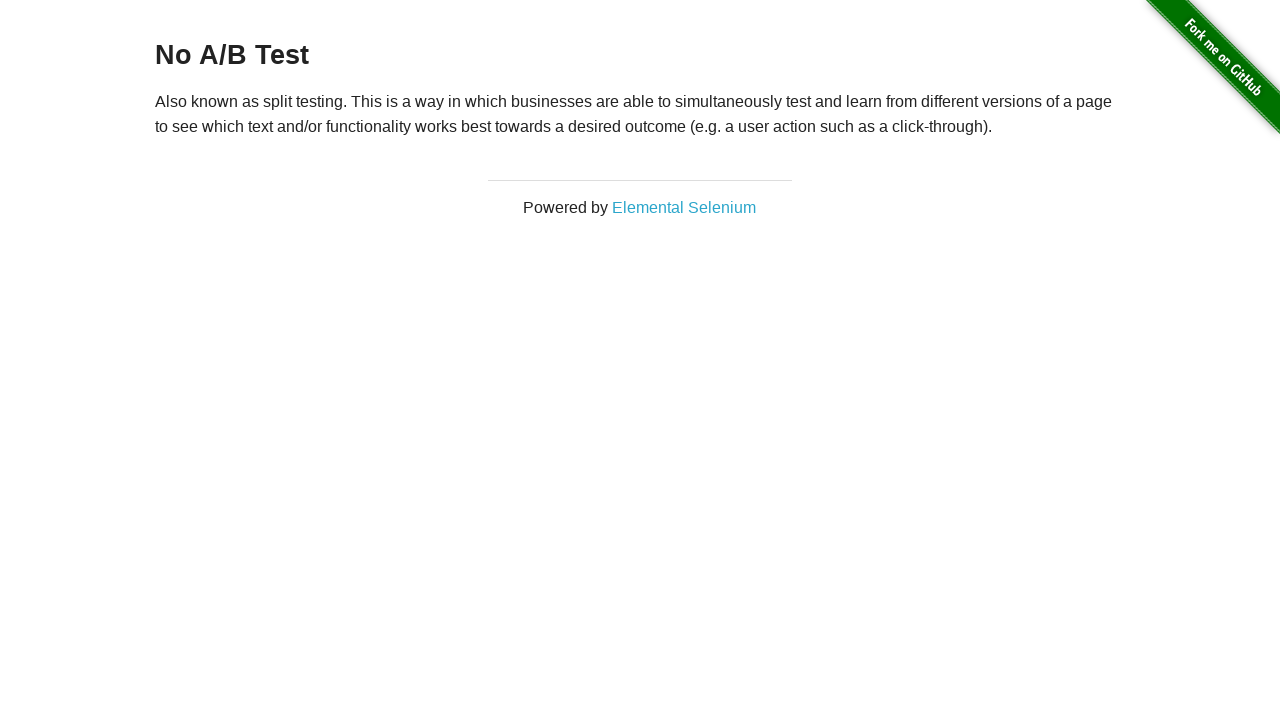

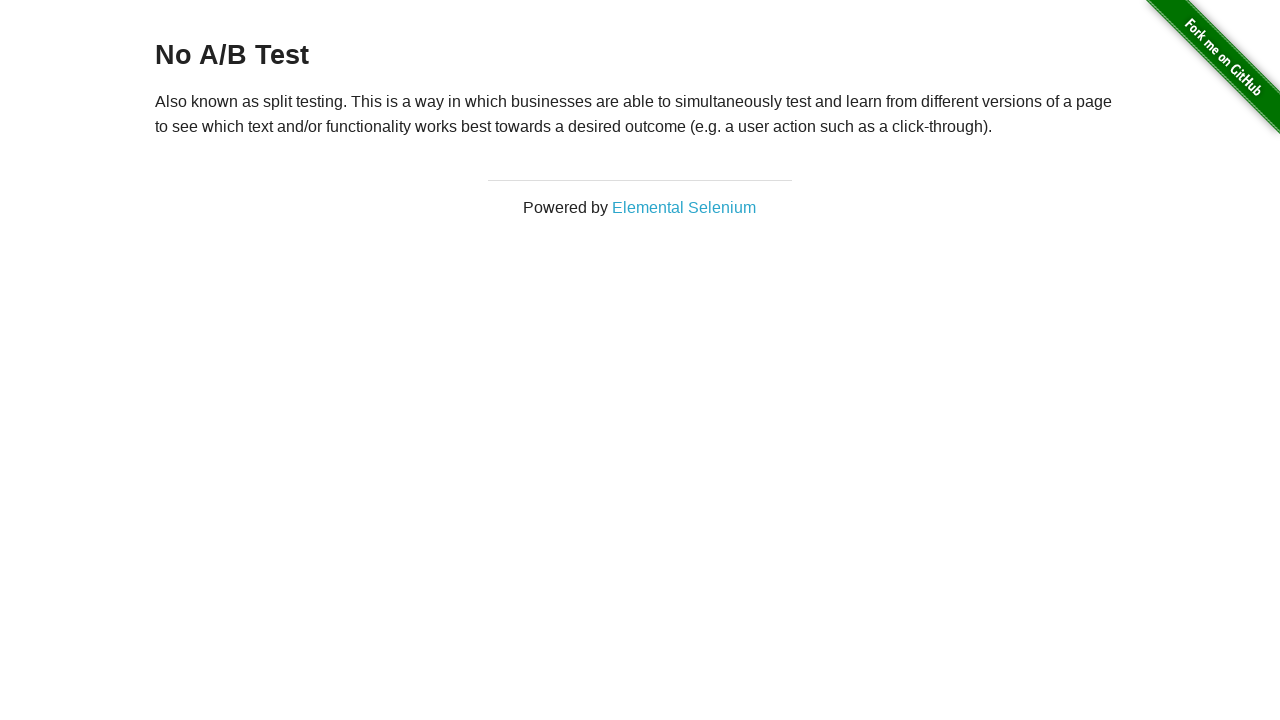